Tests JavaScript alert handling by clicking a button inside an iframe and accepting the alert popup

Starting URL: https://www.w3schools.com/js/tryit.asp?filename=tryjs_alert

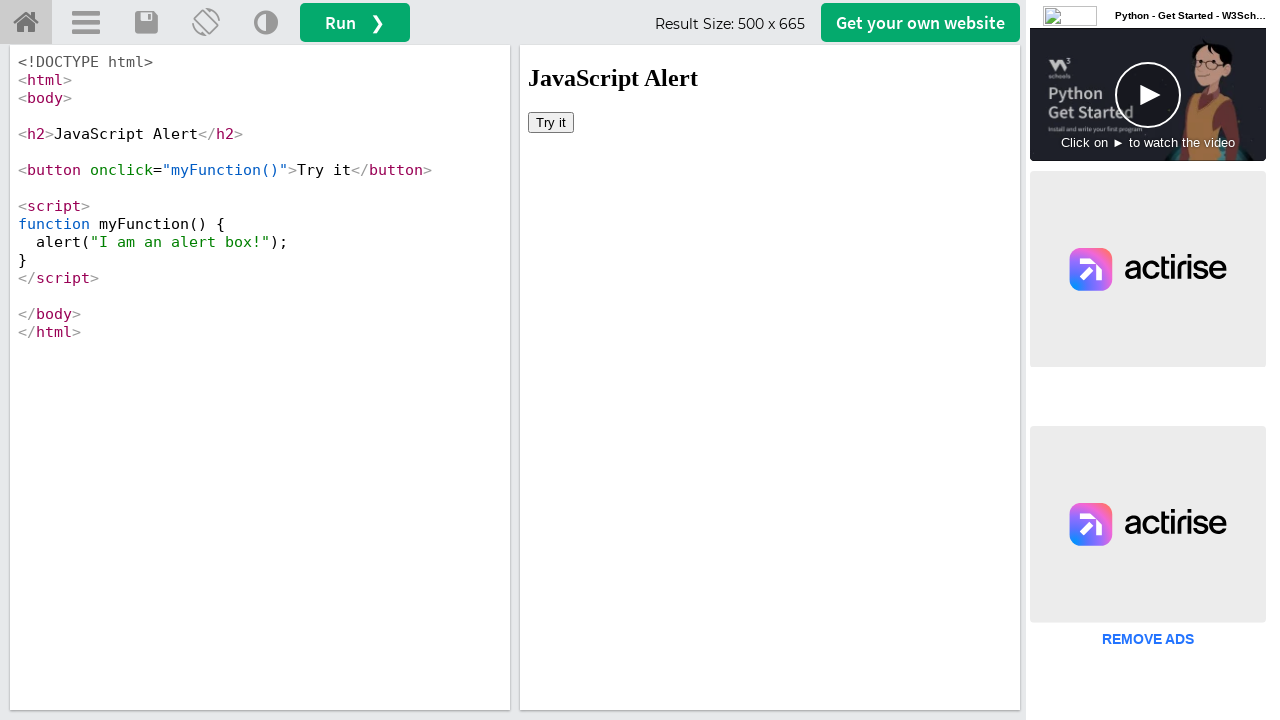

Located iframe with ID 'iframeResult'
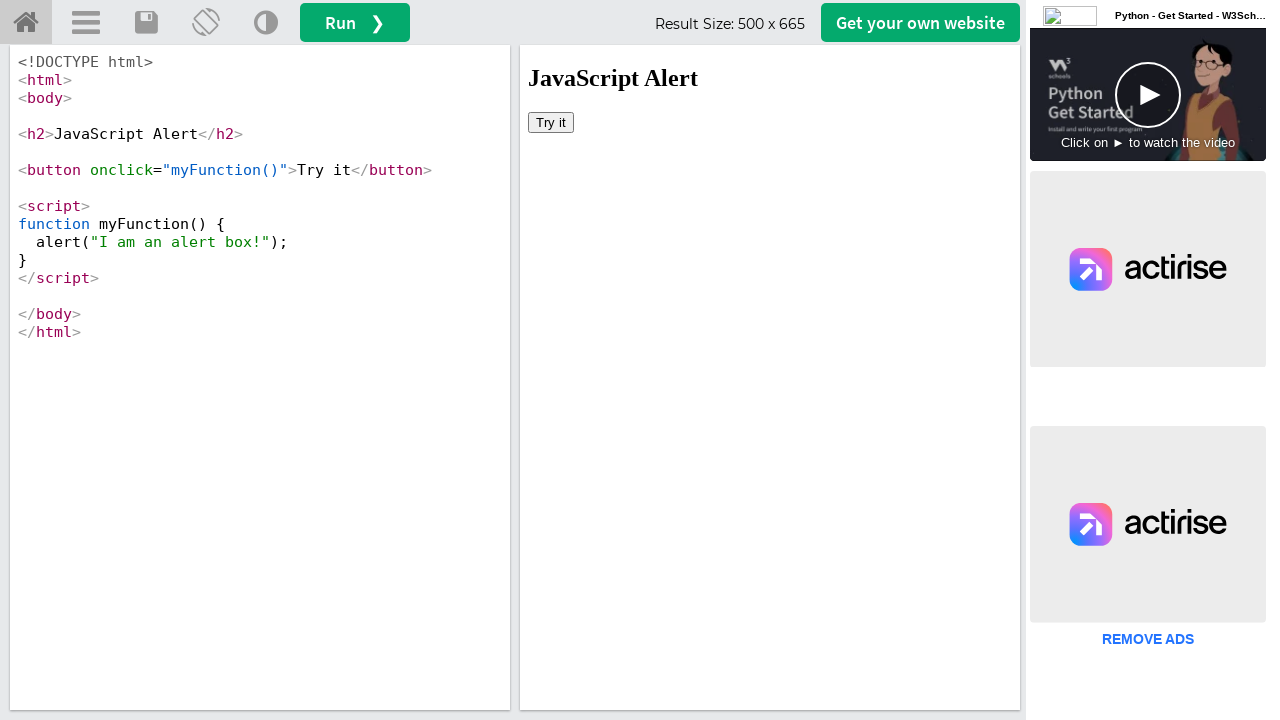

Clicked button inside iframe to trigger alert at (551, 122) on #iframeResult >> internal:control=enter-frame >> xpath=/html/body/button
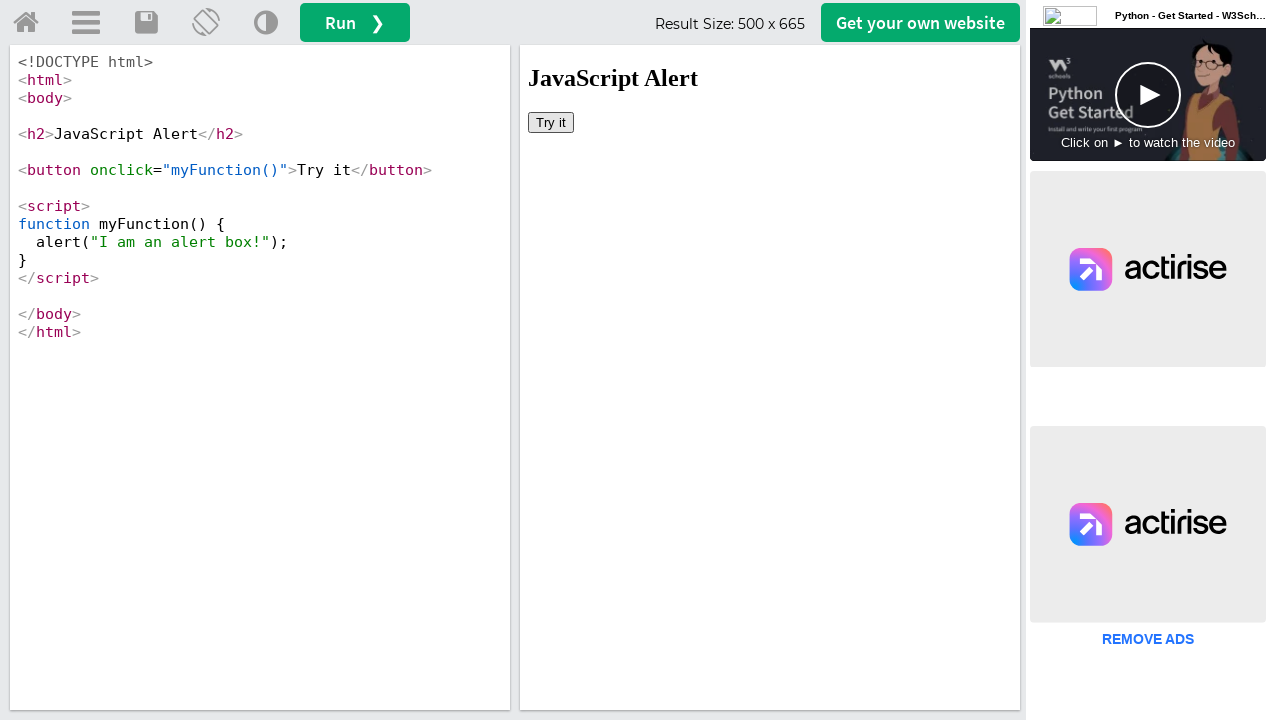

Set up dialog handler to accept alert popup
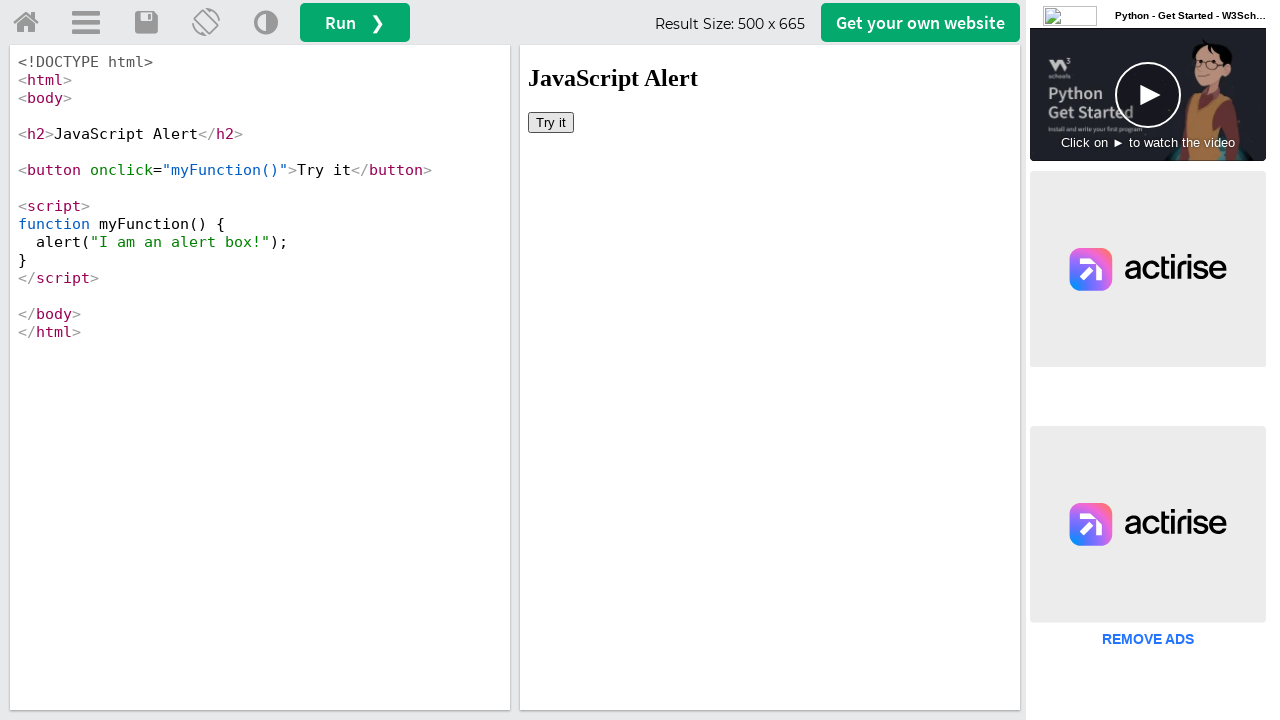

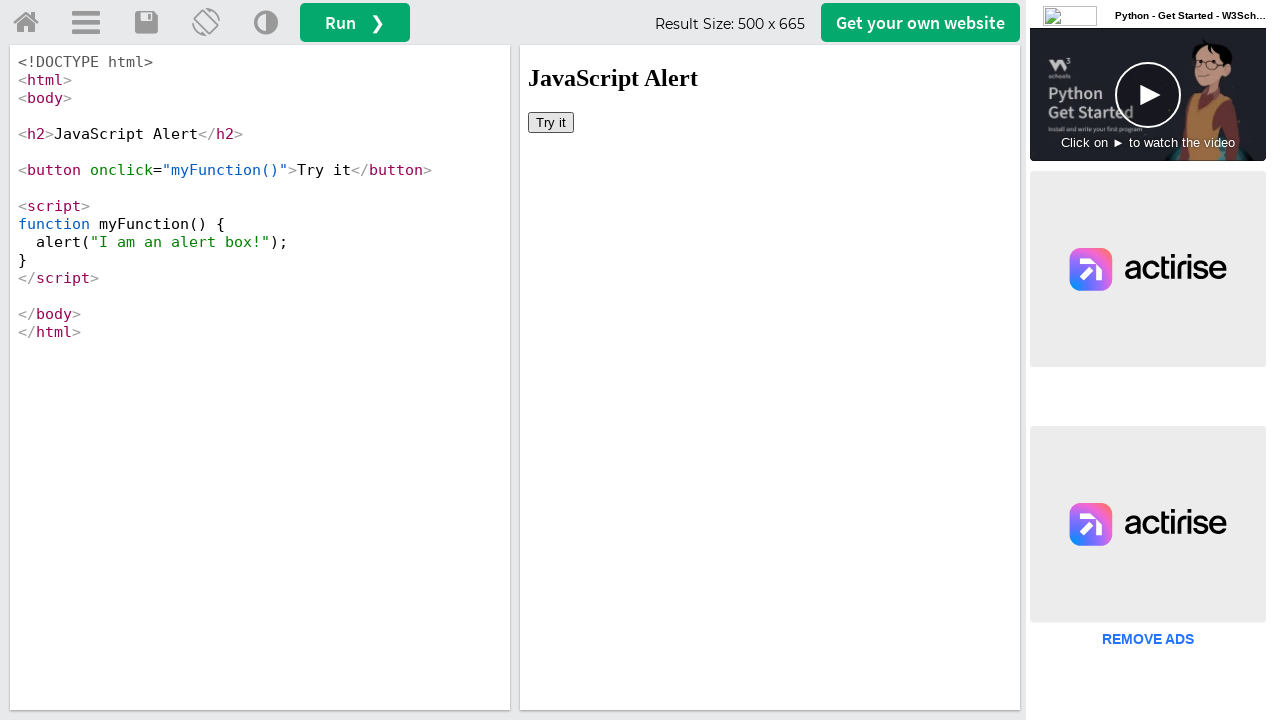